Automates a Japanese random word generator site by selecting word categories via checkboxes, choosing the number of words from a dropdown, clicking the draw button, and waiting for the results to appear.

Starting URL: https://tango-gacha.com/

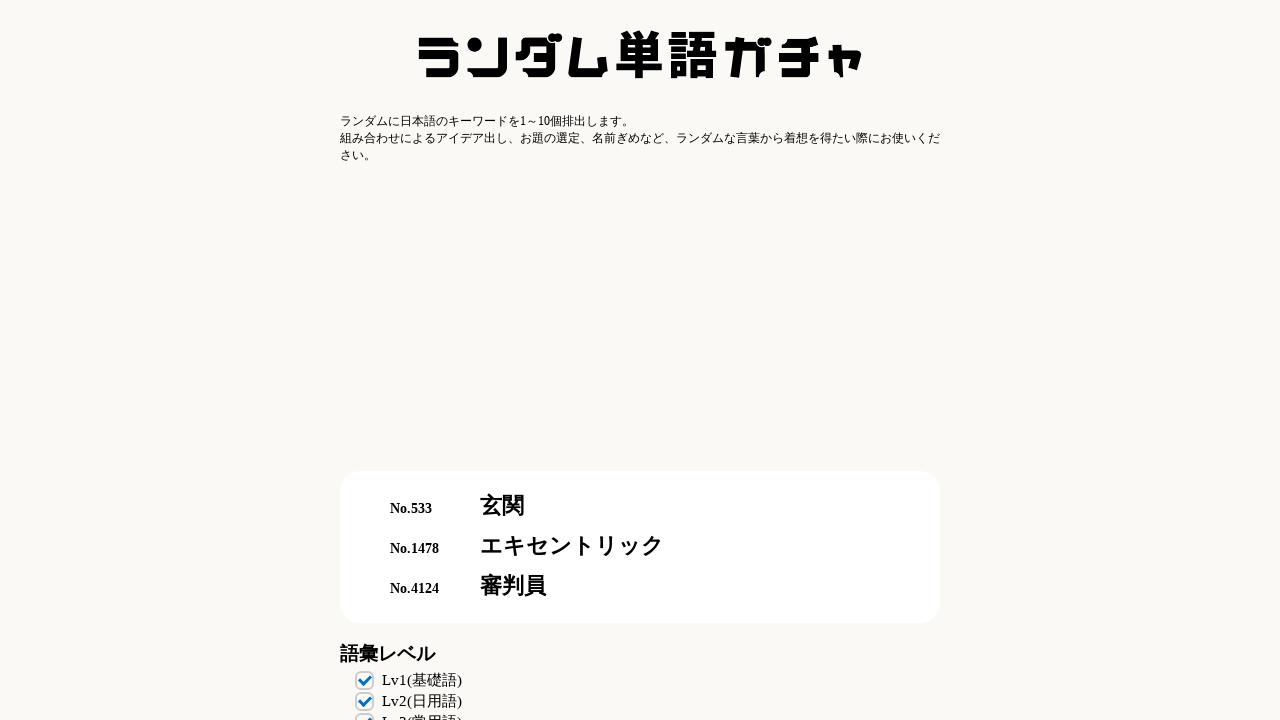

Waited for checkboxes to load
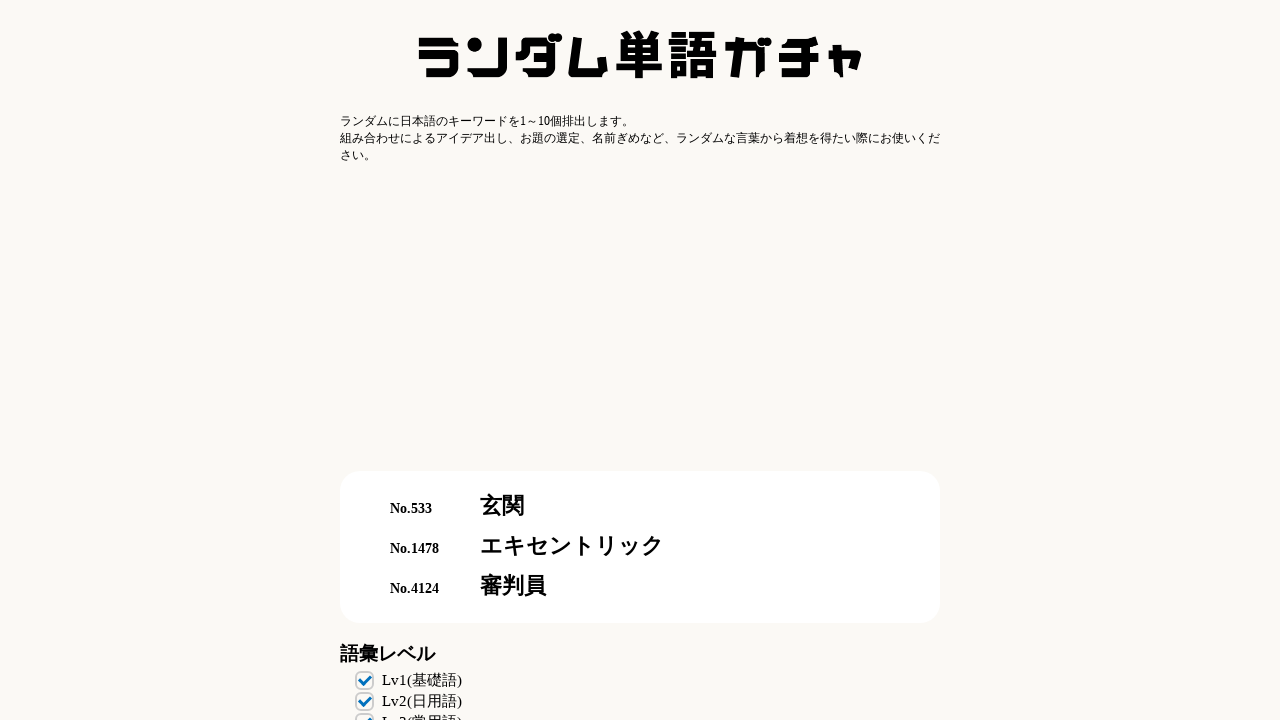

Retrieved all checkbox elements
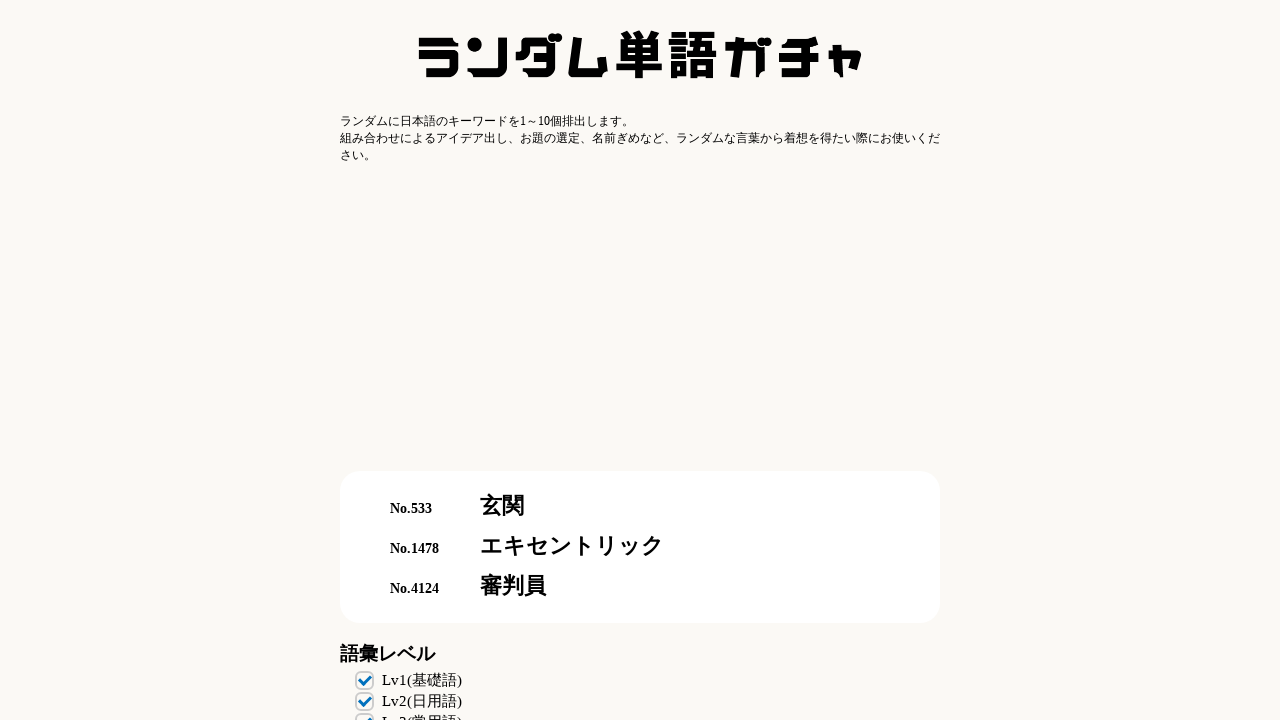

Selected 4th word category checkbox at (640, 360) on .box >> nth=3
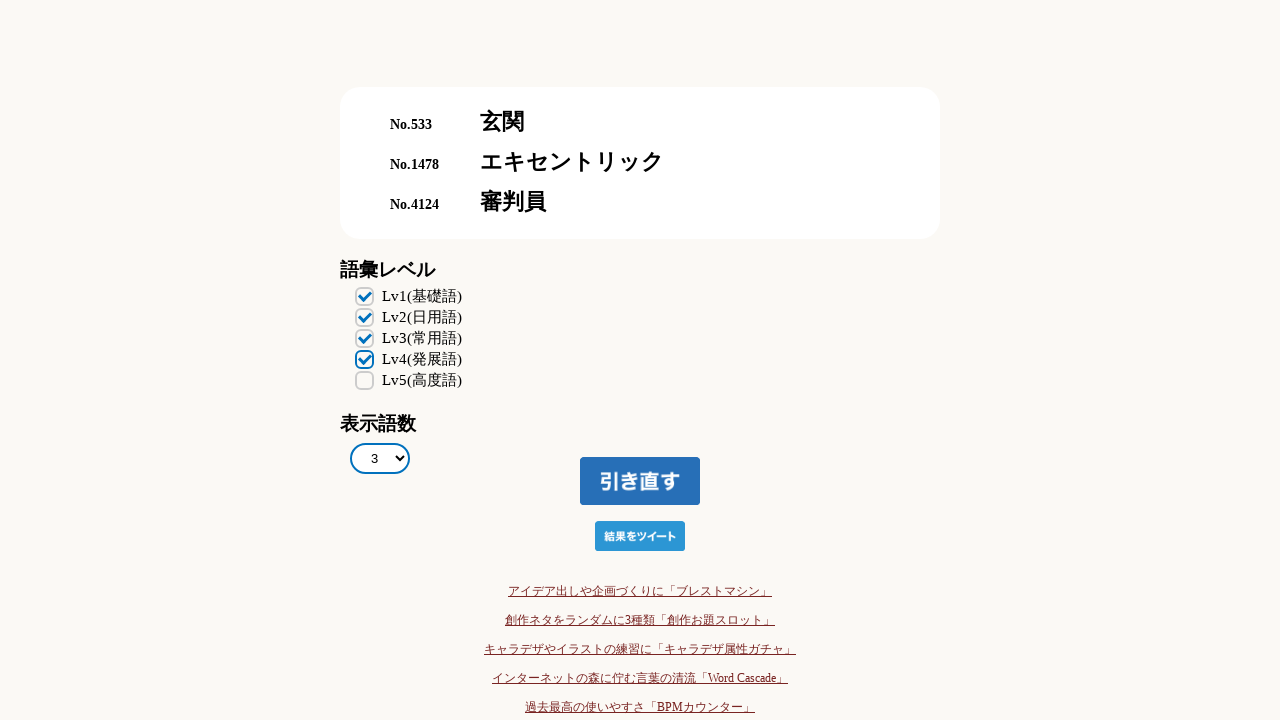

Selected 5th word category checkbox at (640, 381) on .box >> nth=4
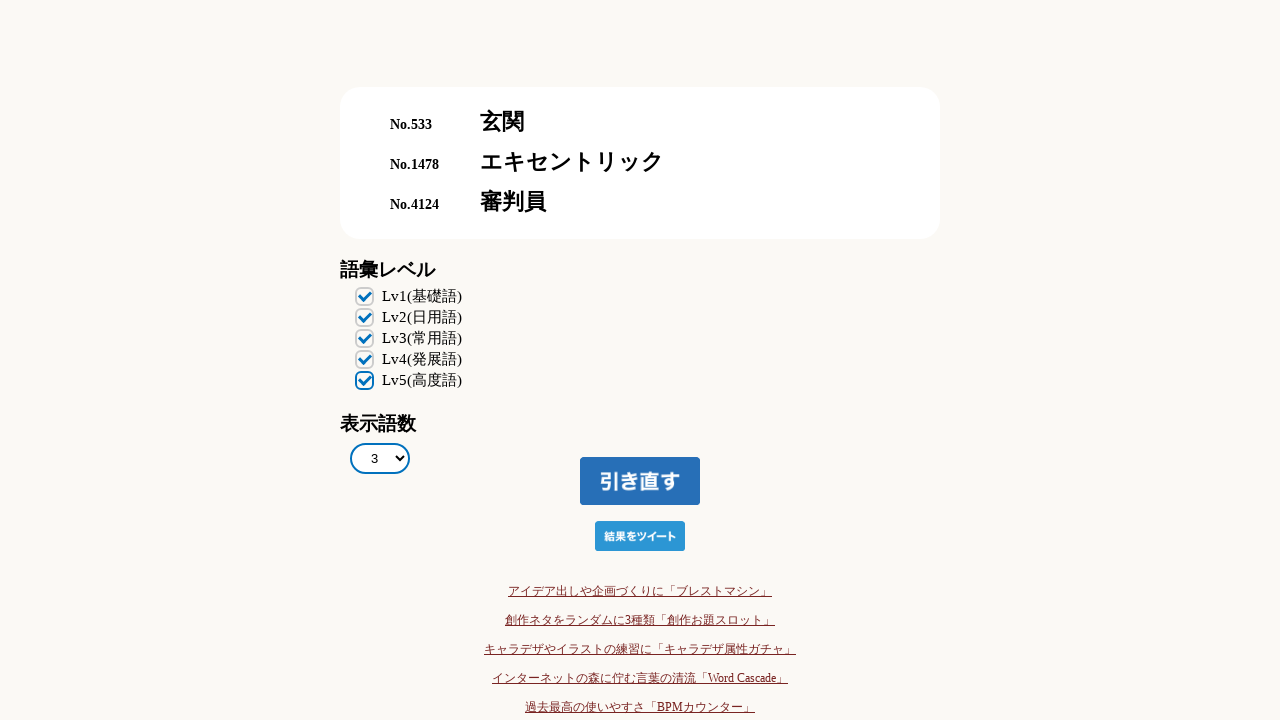

Selected '2' from word volume dropdown on #word_volume
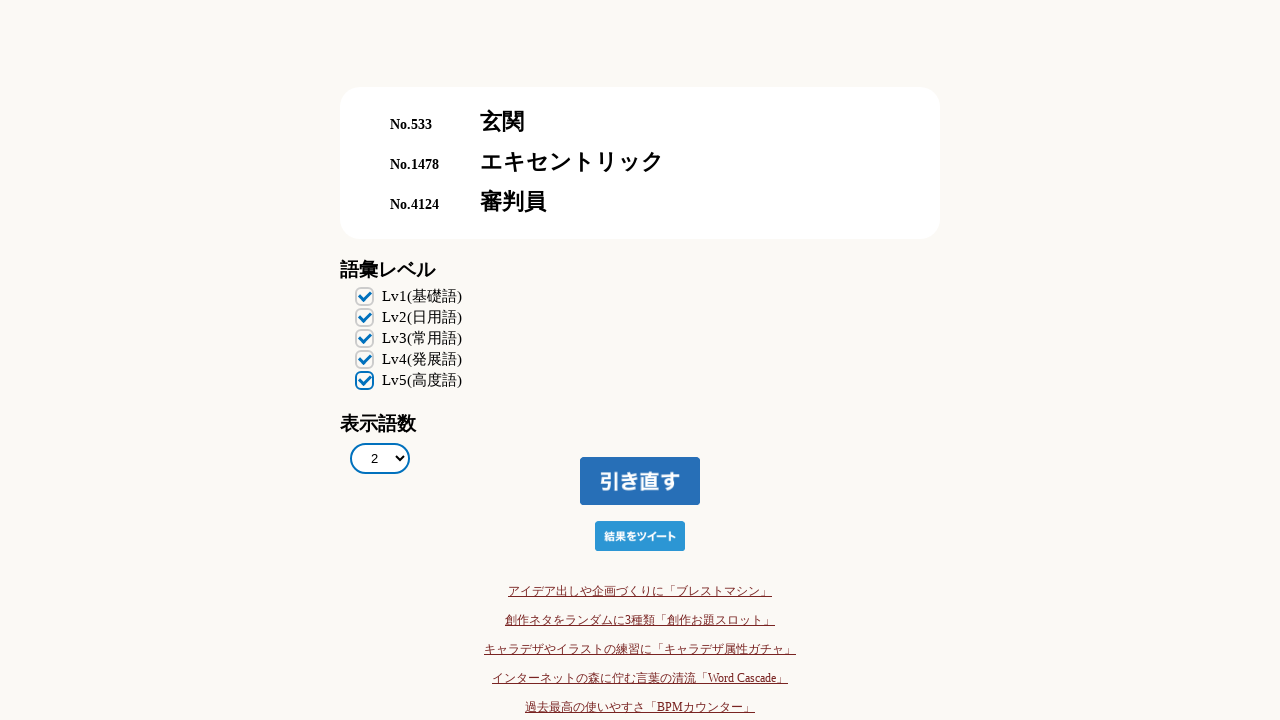

Clicked draw button to generate random words at (640, 481) on .mouitido
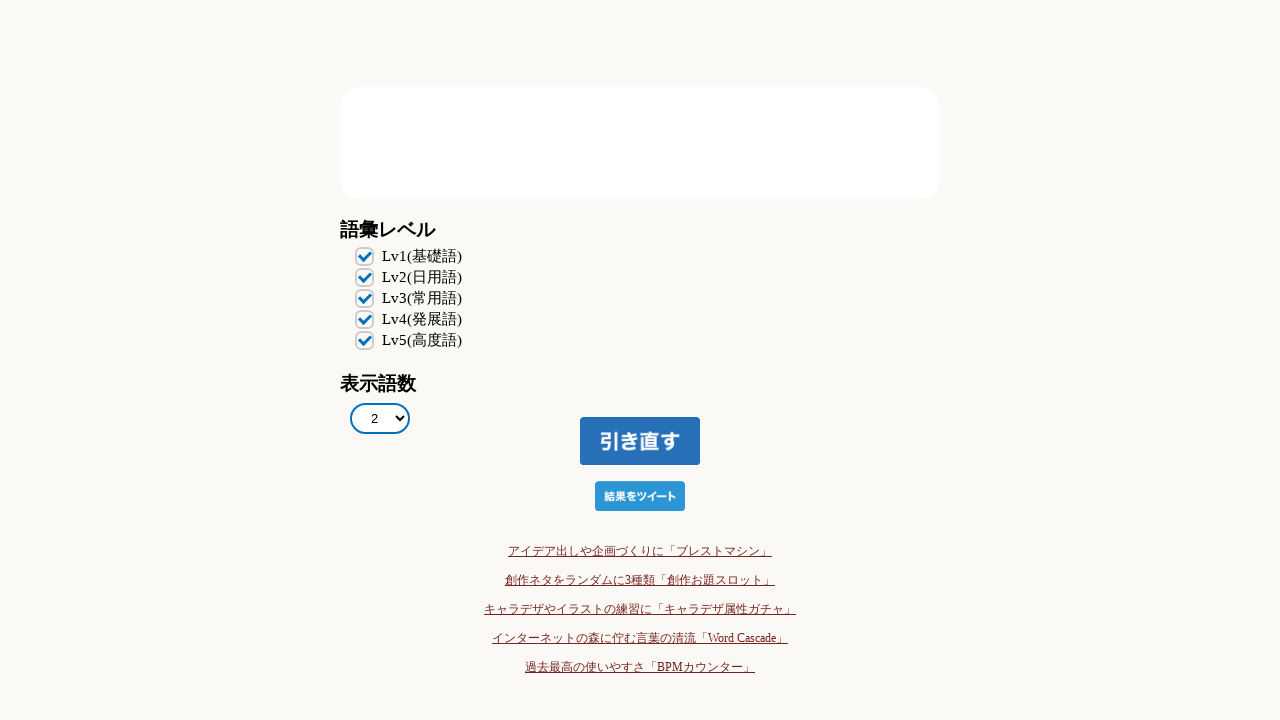

First word result loaded
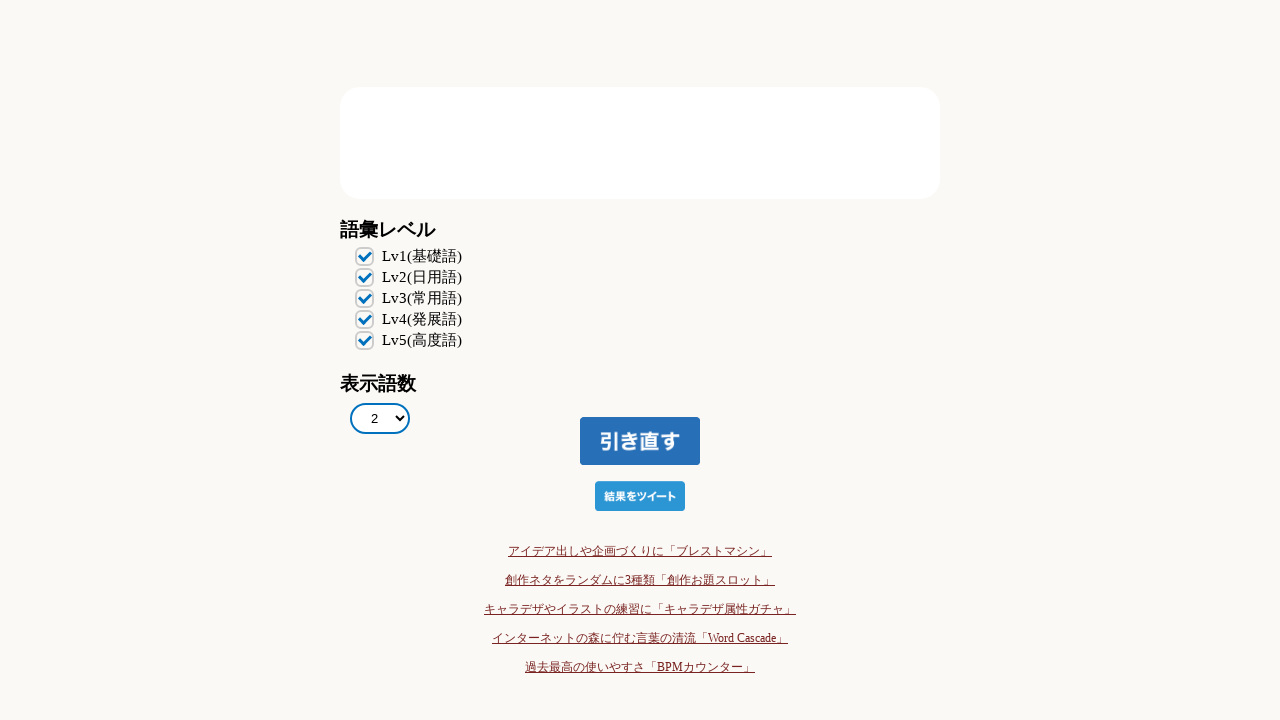

Second word result loaded
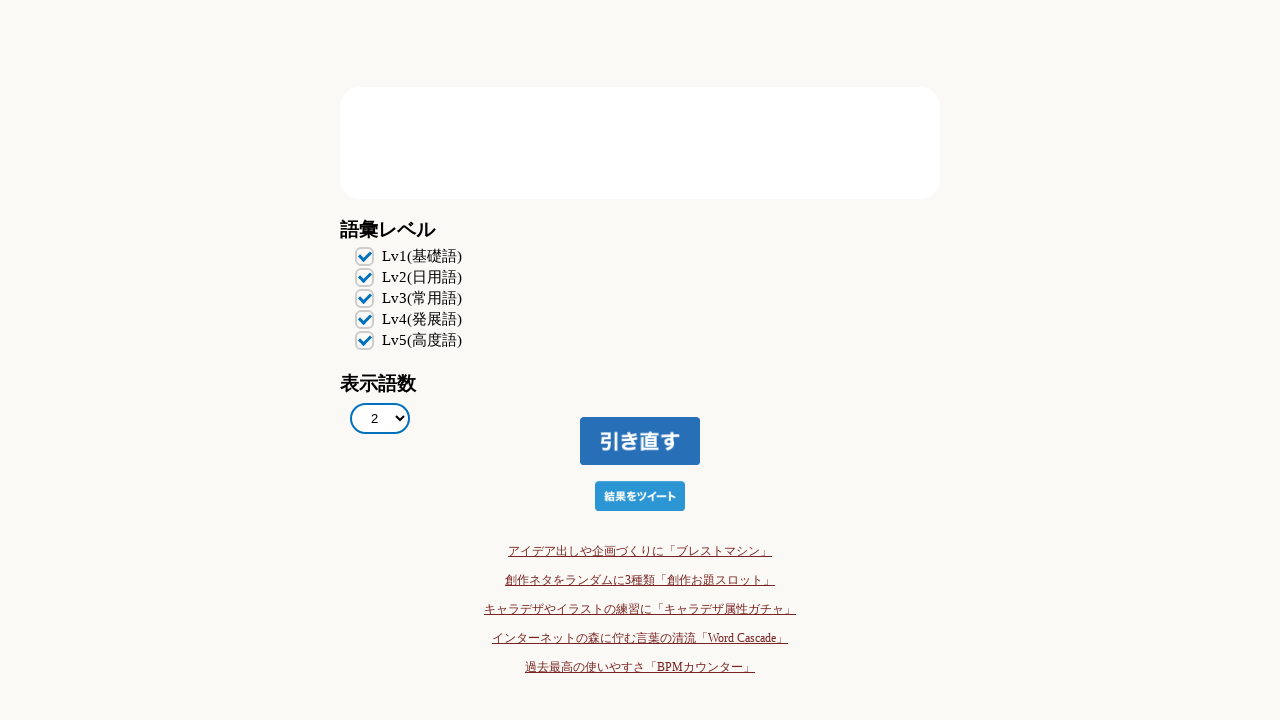

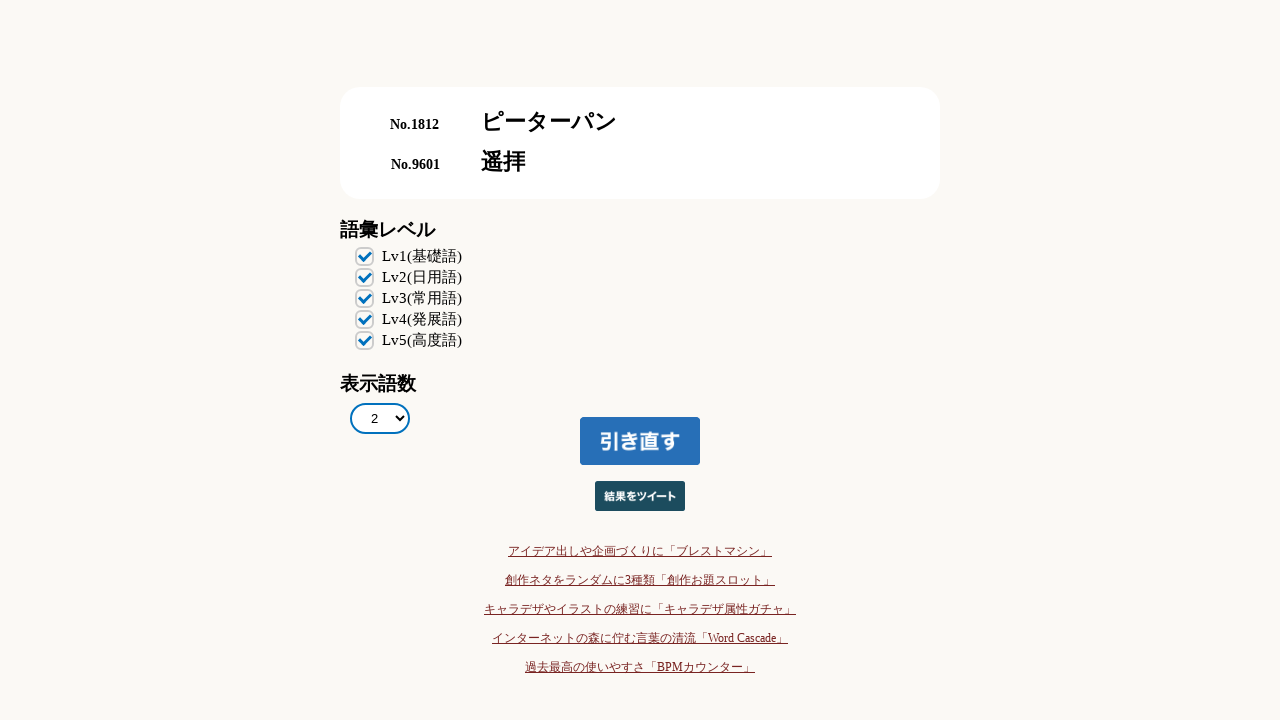